Tests file upload functionality by selecting a file, checking an option indicating it's an image, and clicking the upload button

Starting URL: https://testpages.herokuapp.com/styled/file-upload-test.html

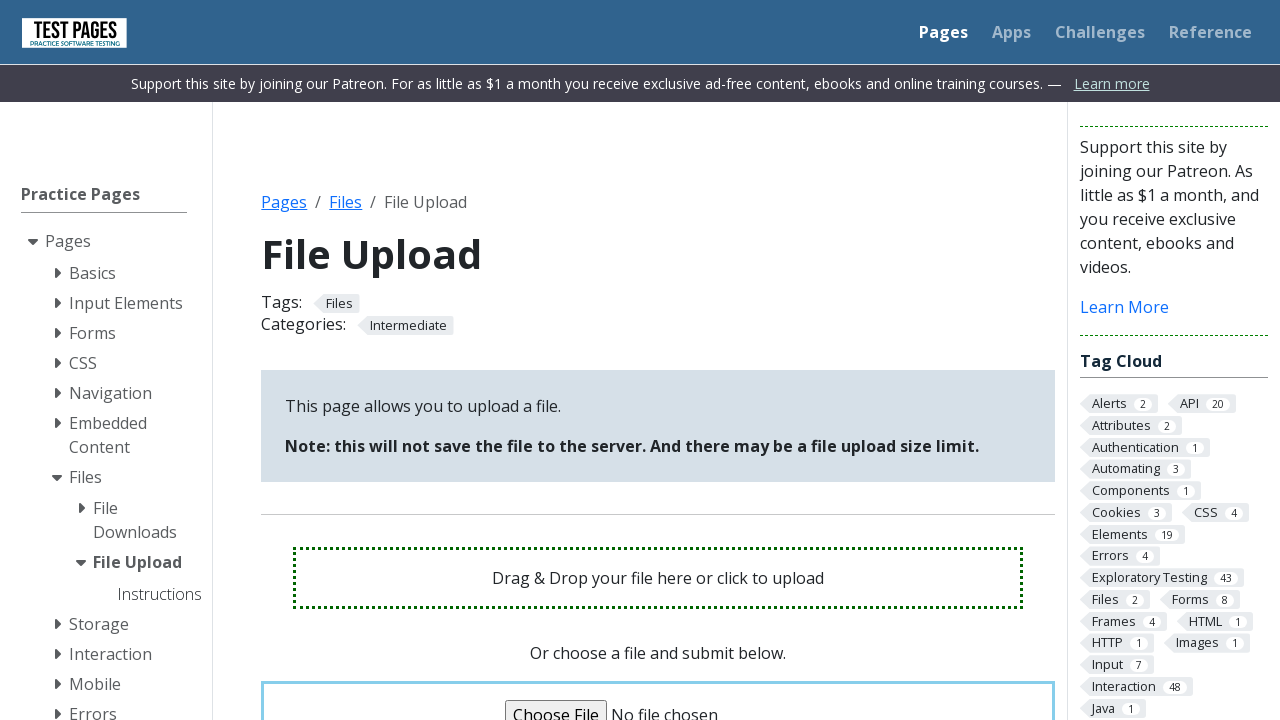

Created temporary JPEG test file
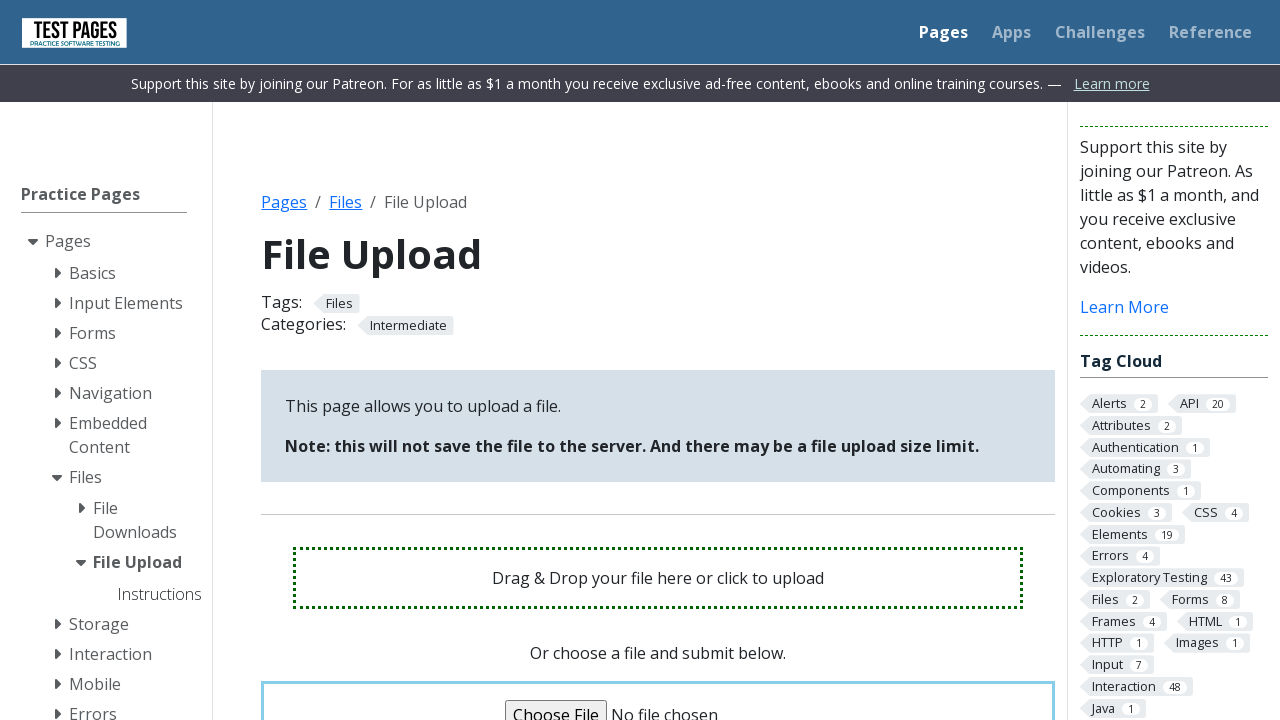

File input element became visible
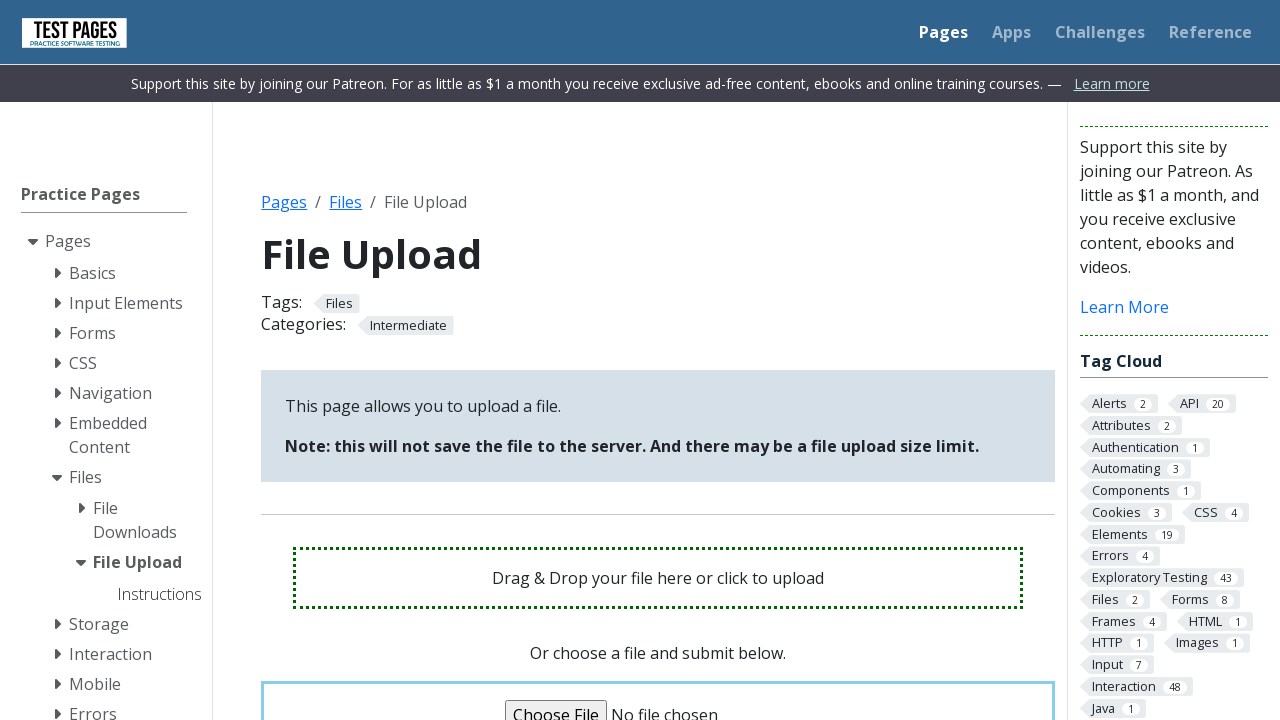

Selected temporary image file for upload
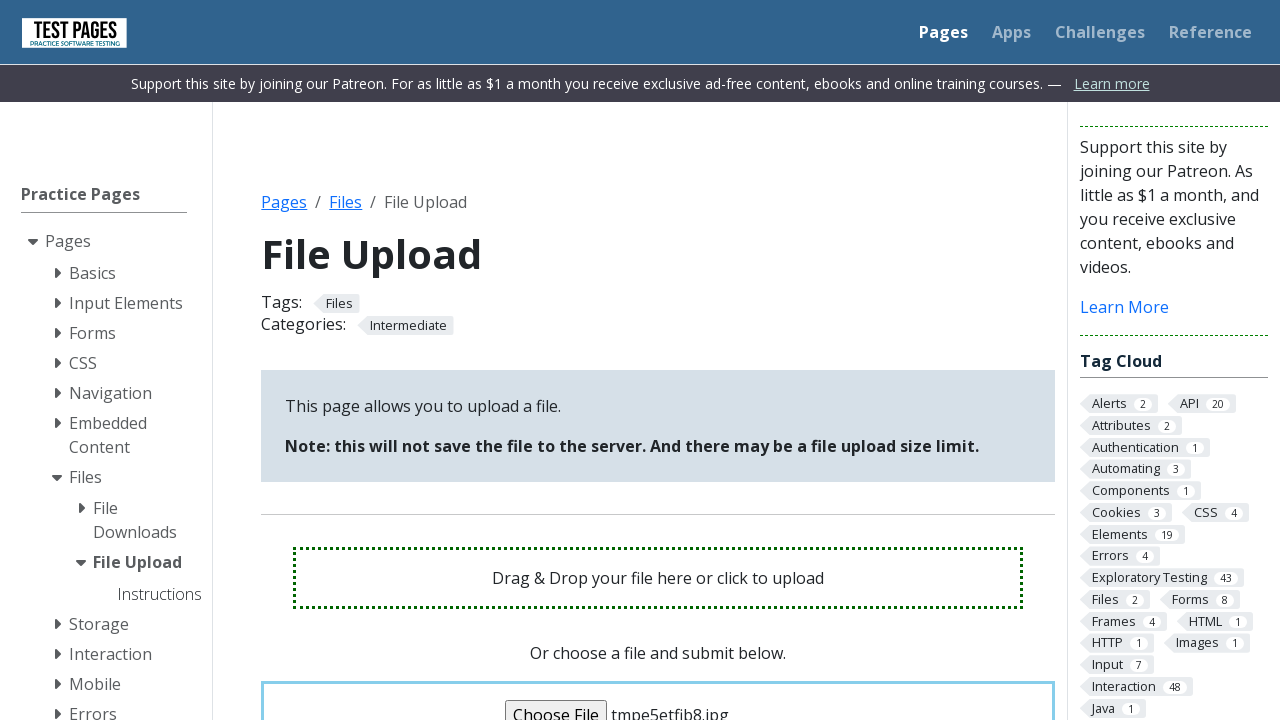

Checked 'it's an image' checkbox at (571, 360) on input#itsanimage
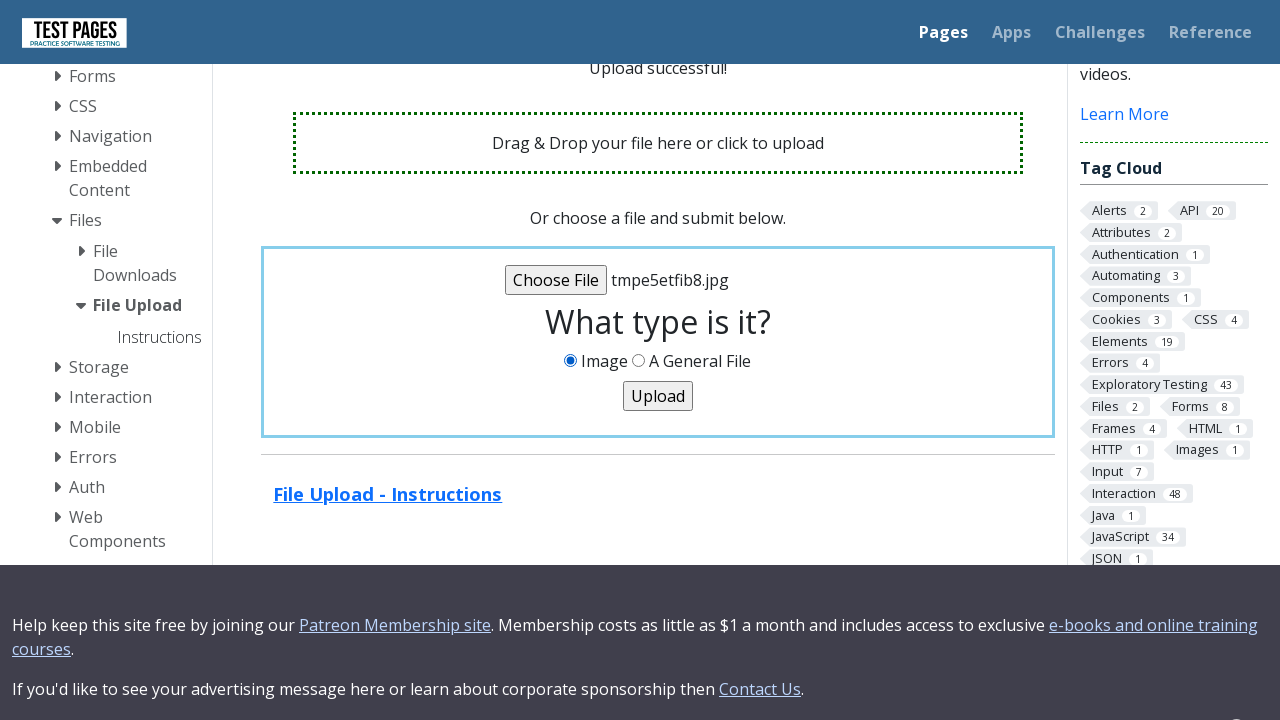

Clicked Upload button at (658, 396) on input[value='Upload']
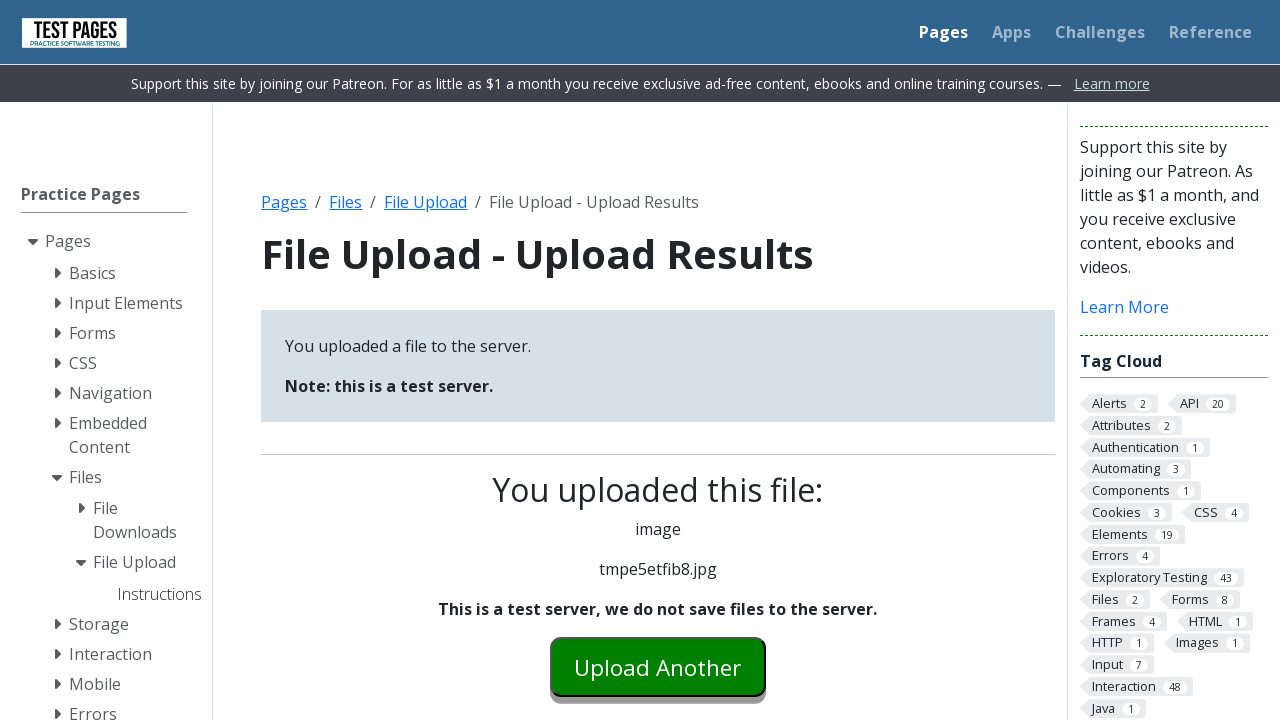

File upload completed and page reached network idle state
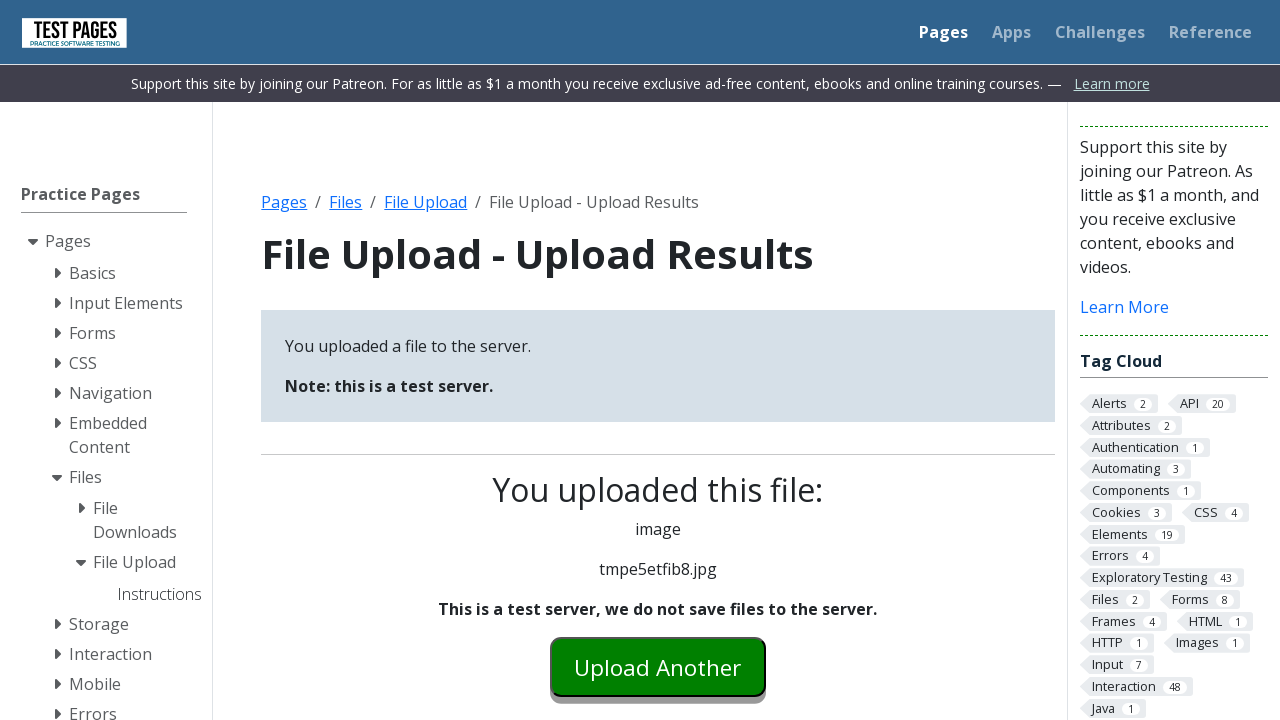

Cleaned up temporary test file
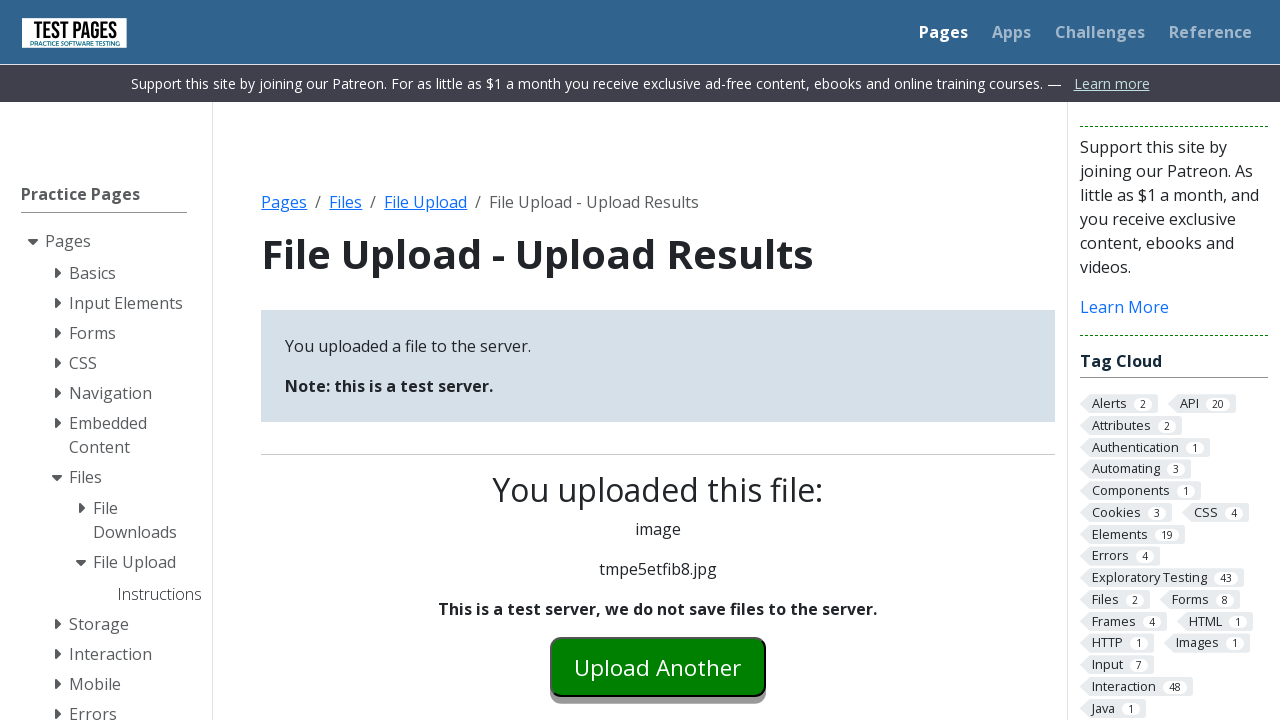

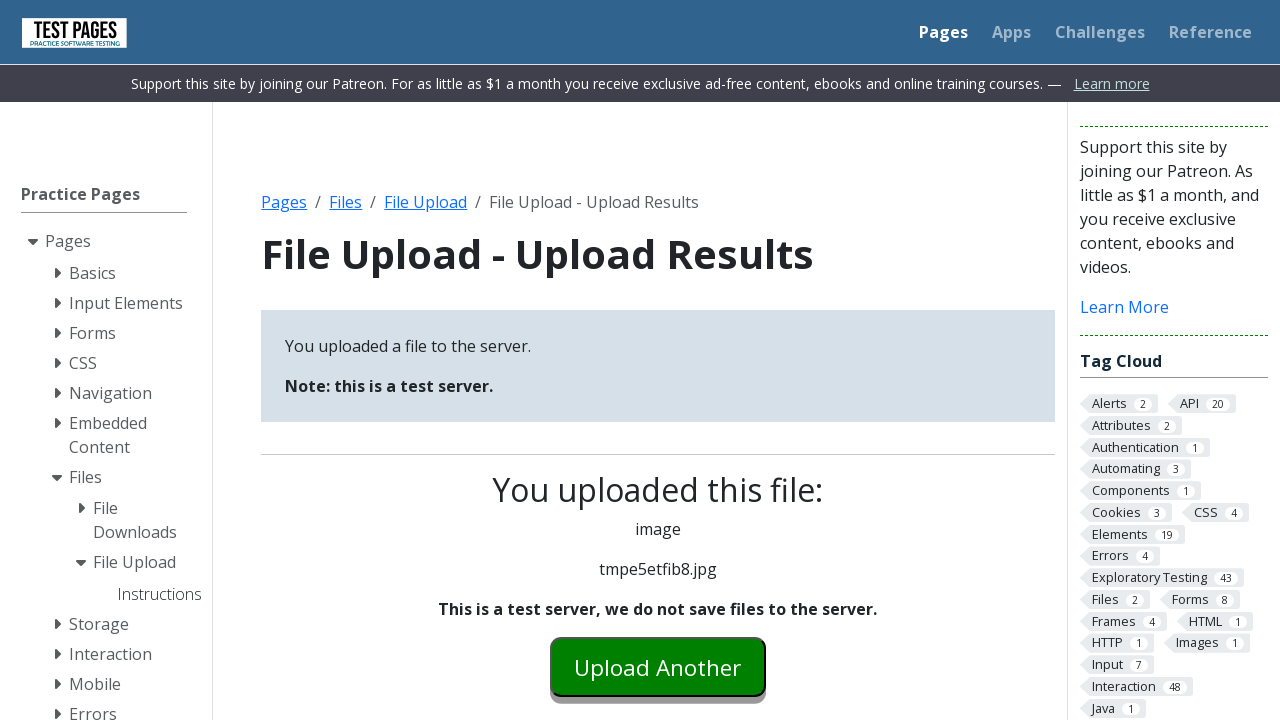